Tests checkbox interaction by toggling the state of two checkboxes on the page

Starting URL: https://the-internet.herokuapp.com/checkboxes

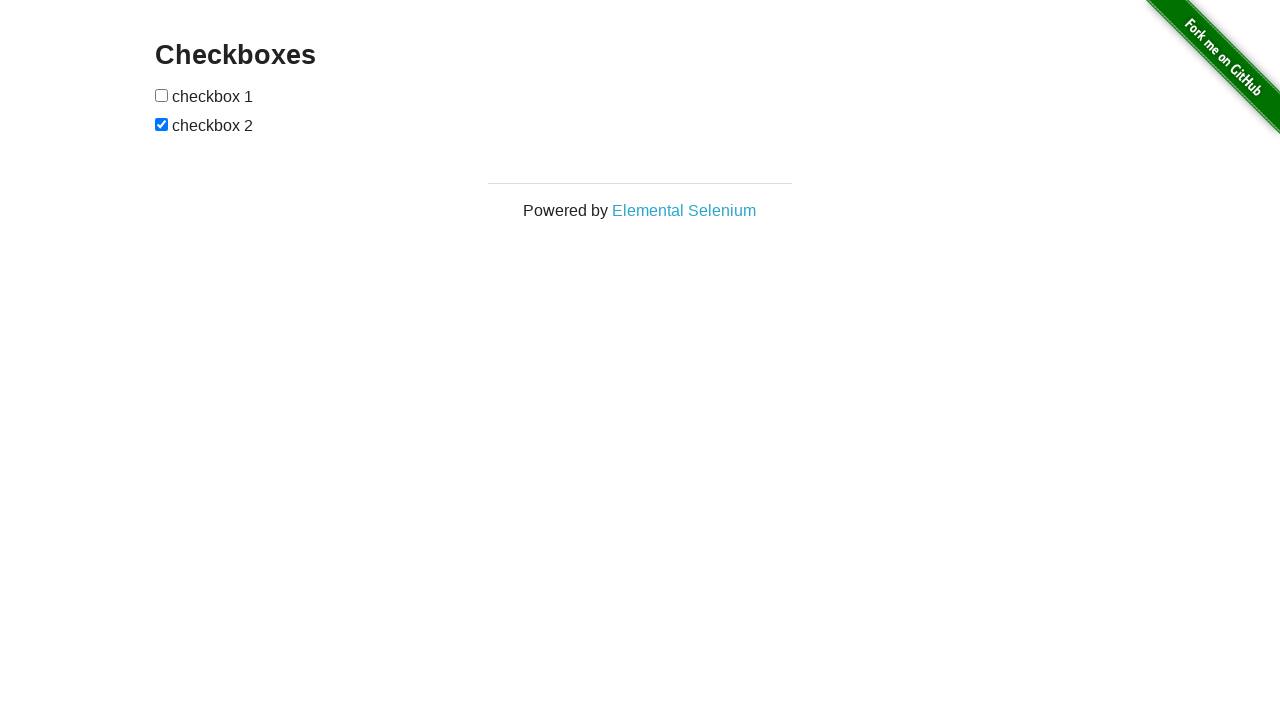

Located second checkbox element
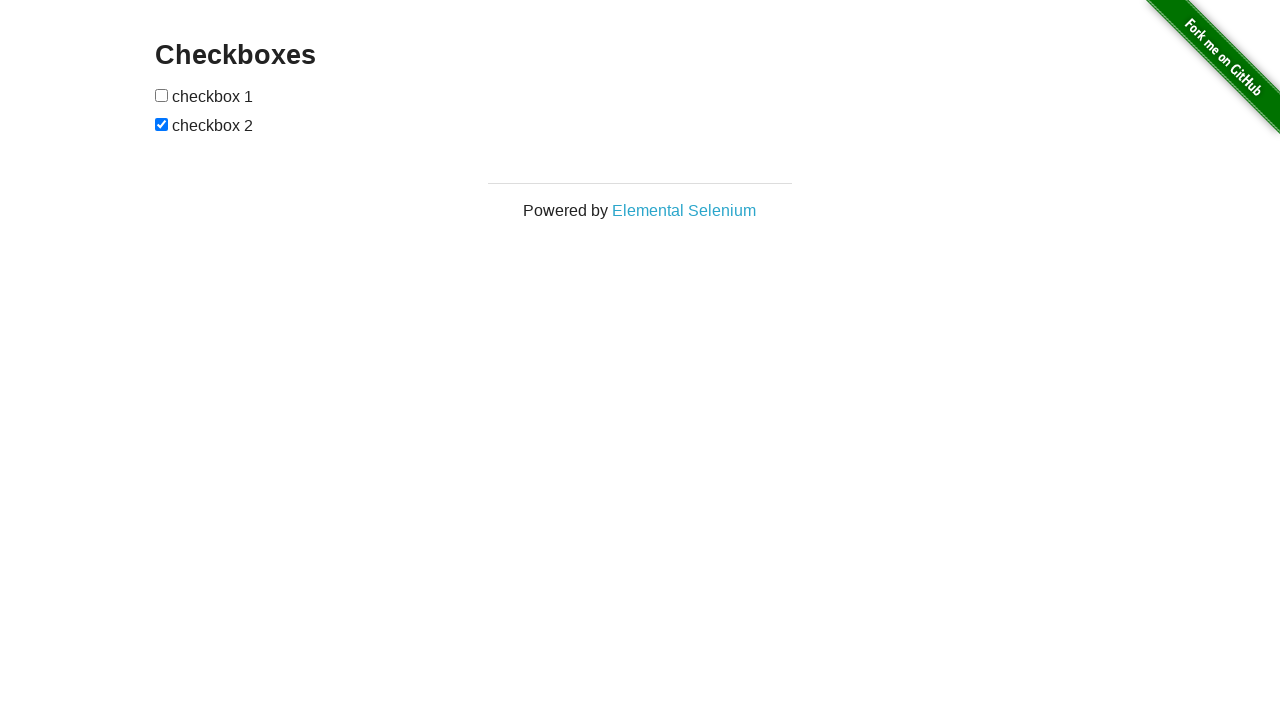

Clicked second checkbox to uncheck it at (162, 124) on (//input[@type='checkbox'])[2]
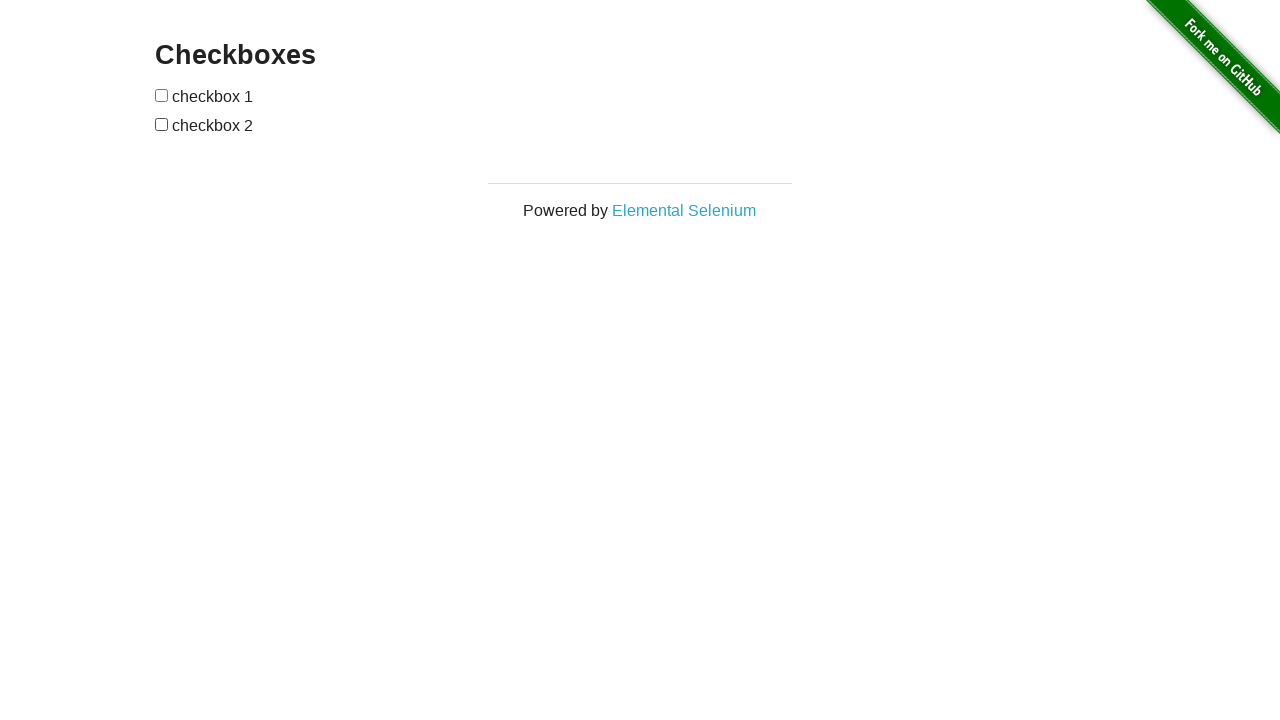

Located first checkbox element
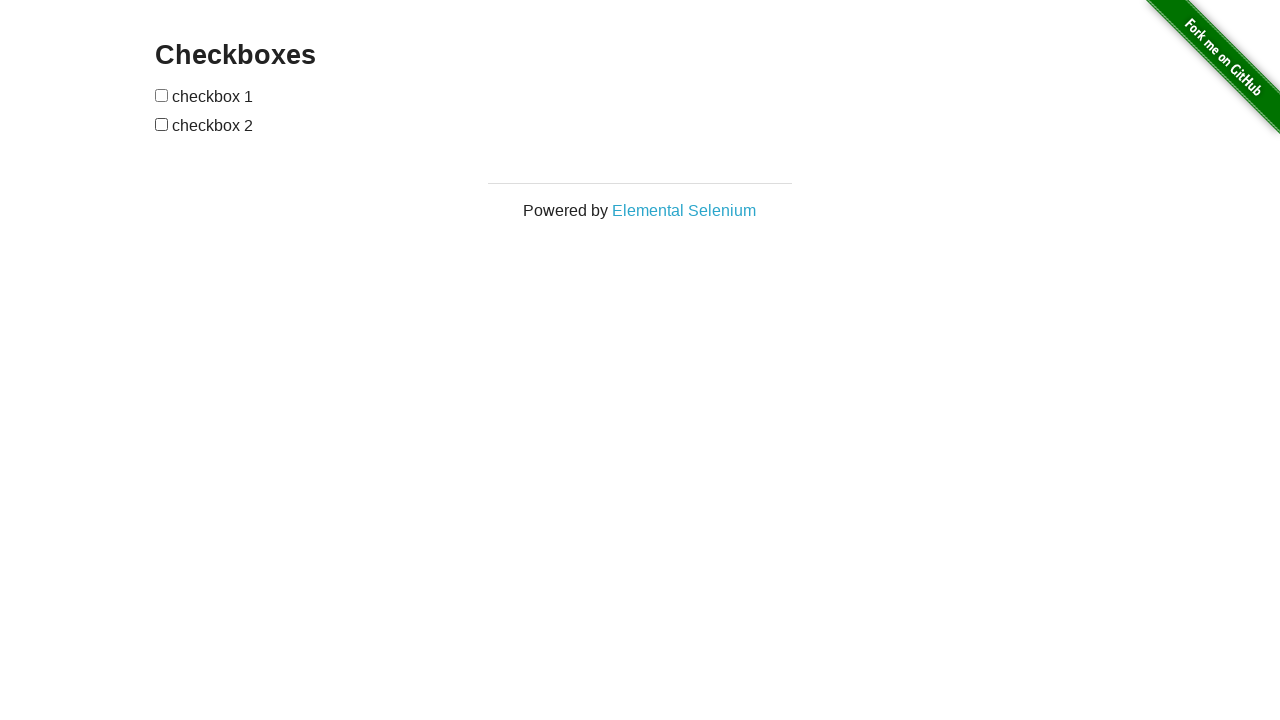

Clicked first checkbox to check it at (162, 95) on (//input[@type='checkbox'])[1]
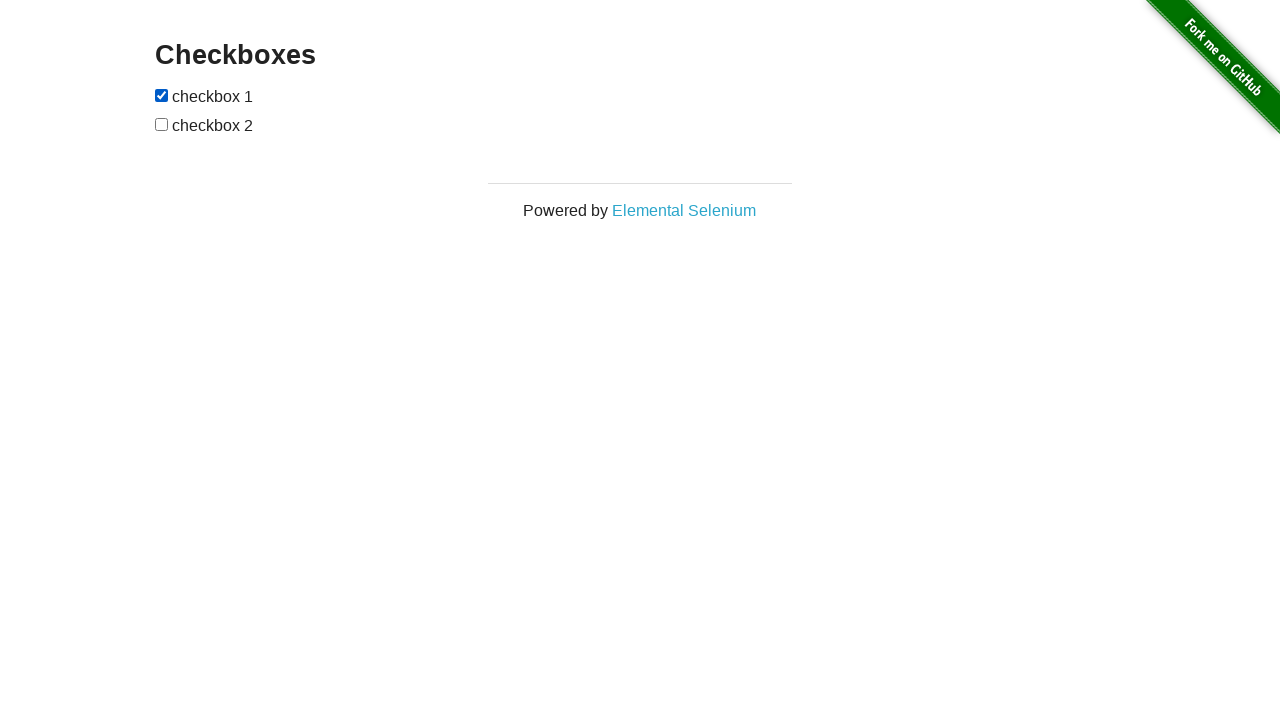

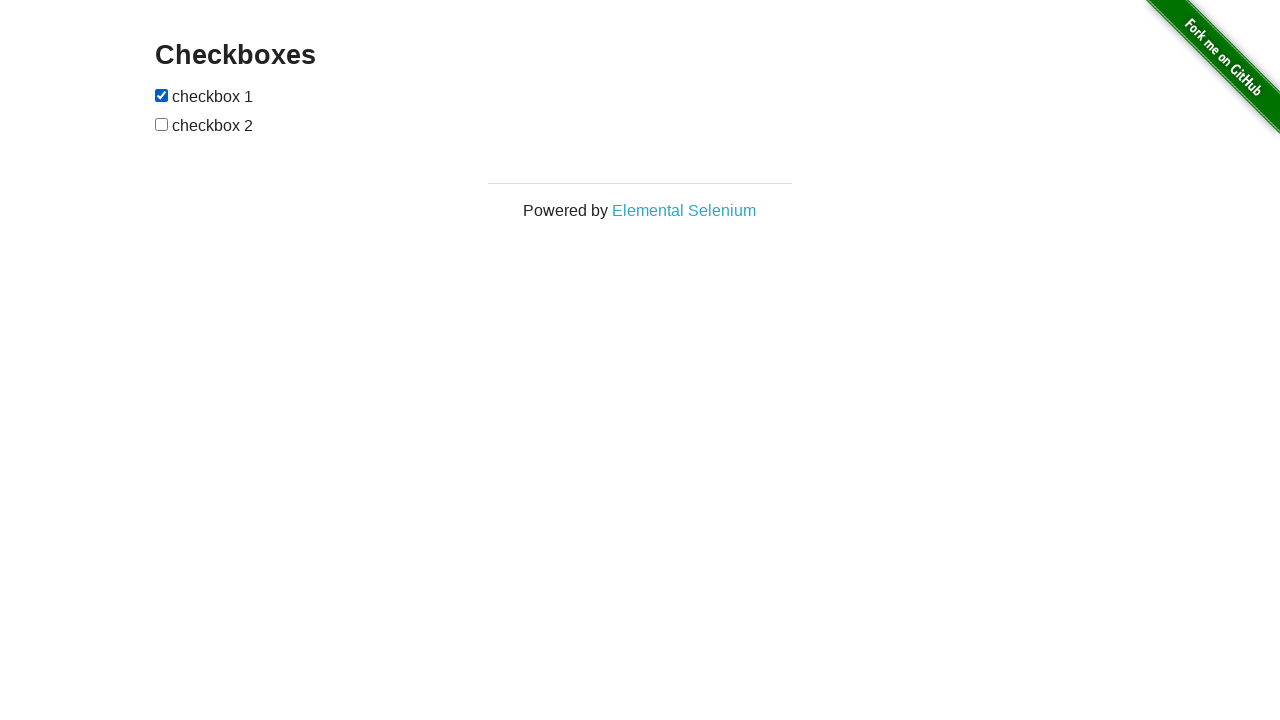